Tests HTML select dropdown functionality by selecting options by index, value, and visible text, then submitting the form and verifying the result

Starting URL: https://www.w3schools.com/tags/tryit.asp?filename=tryhtml_select

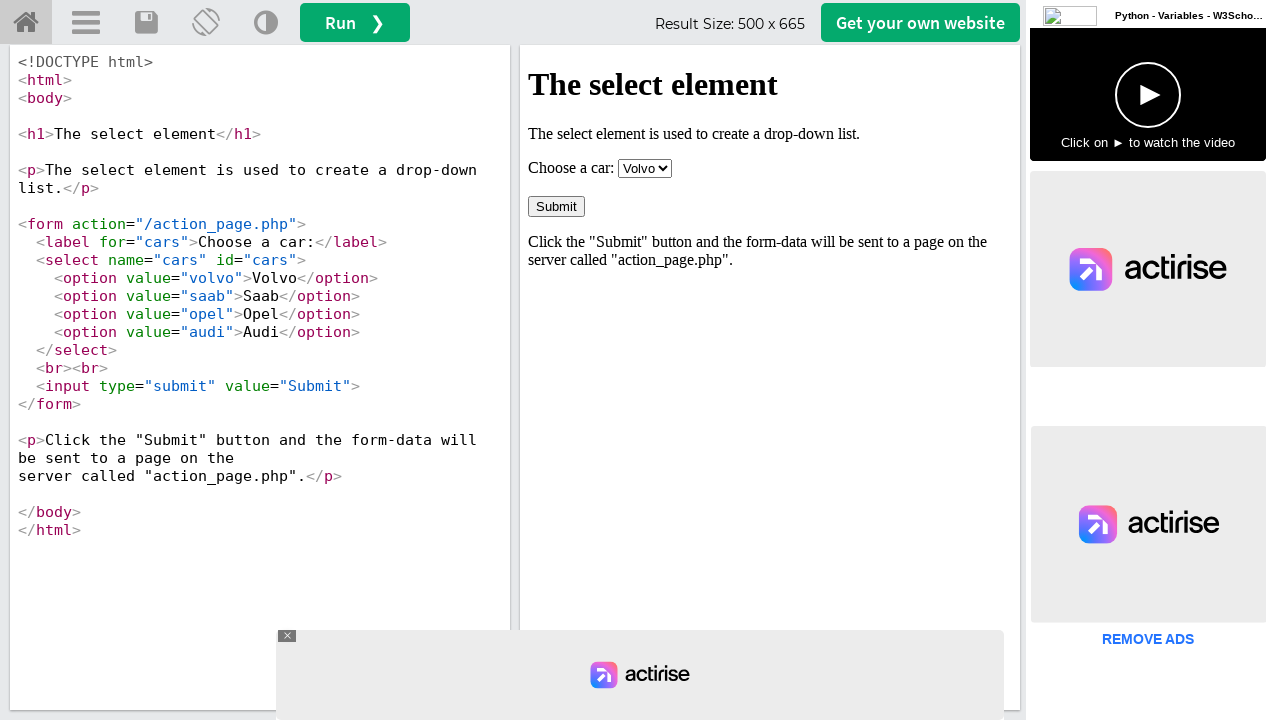

Located iframe with id 'iframeResult'
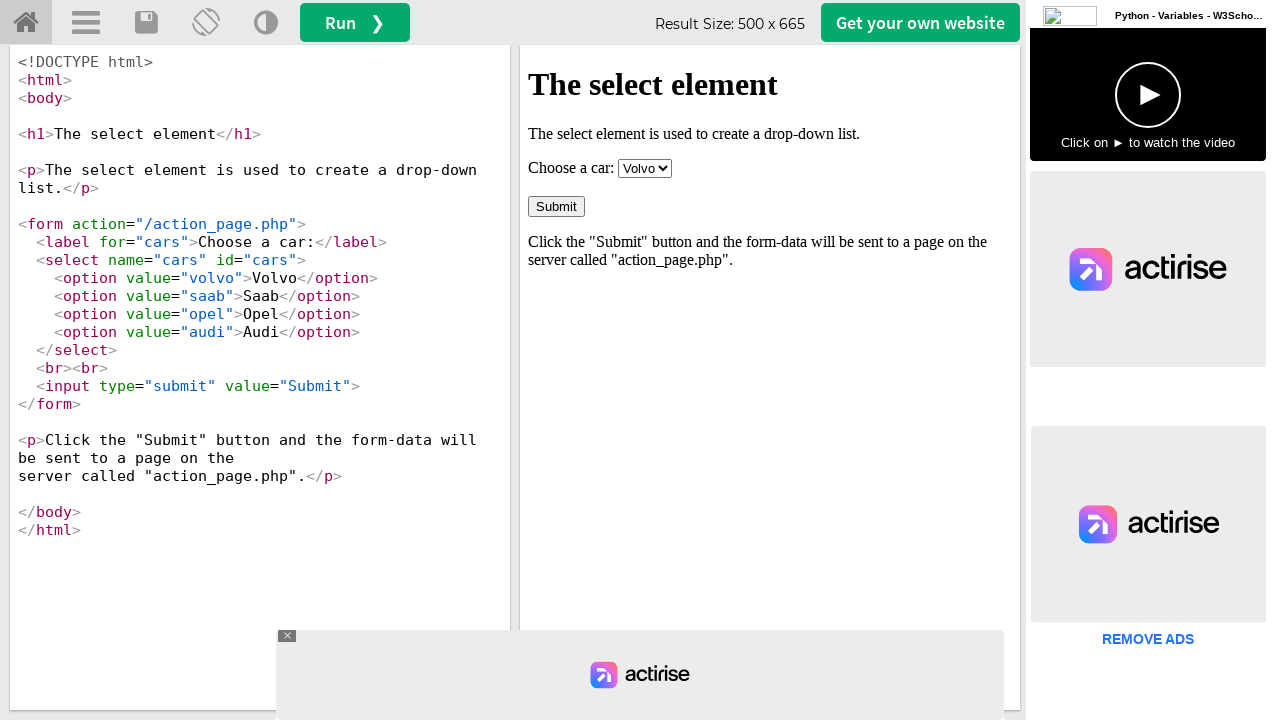

Selected 'Saab' option by index 1 from cars dropdown on #iframeResult >> internal:control=enter-frame >> select#cars
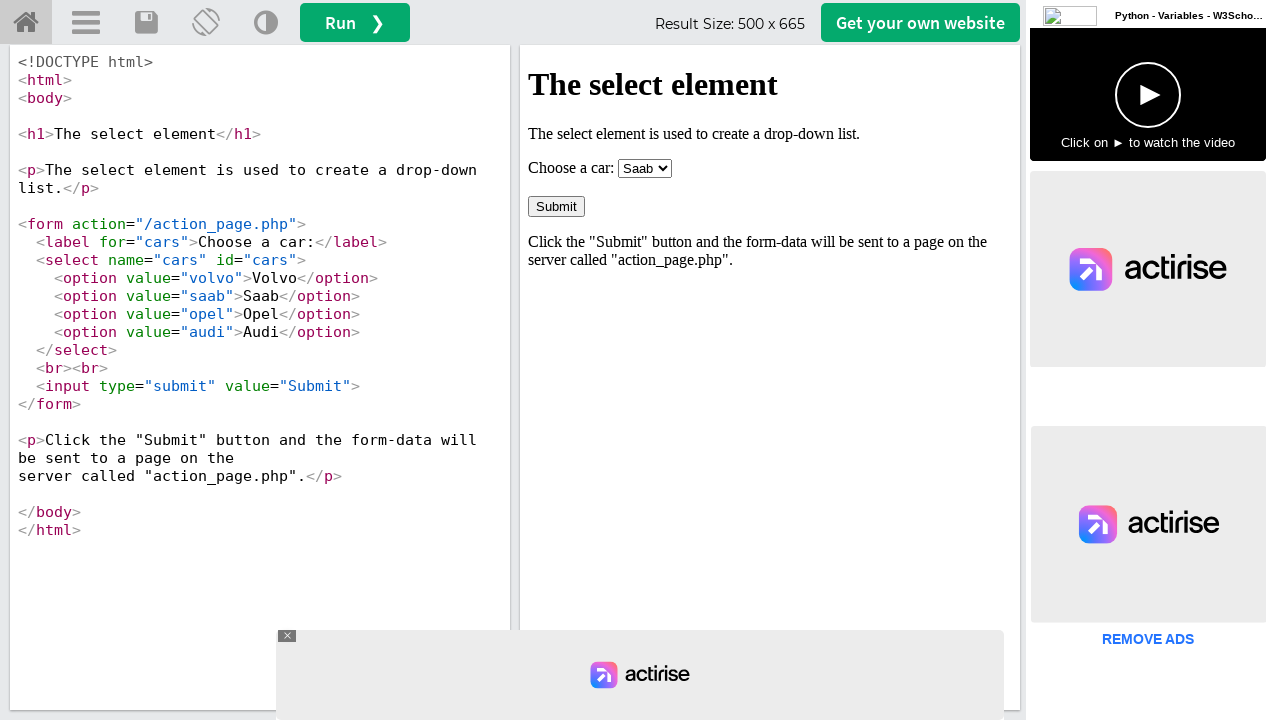

Selected 'Opel' option by value 'opel' from cars dropdown on #iframeResult >> internal:control=enter-frame >> select#cars
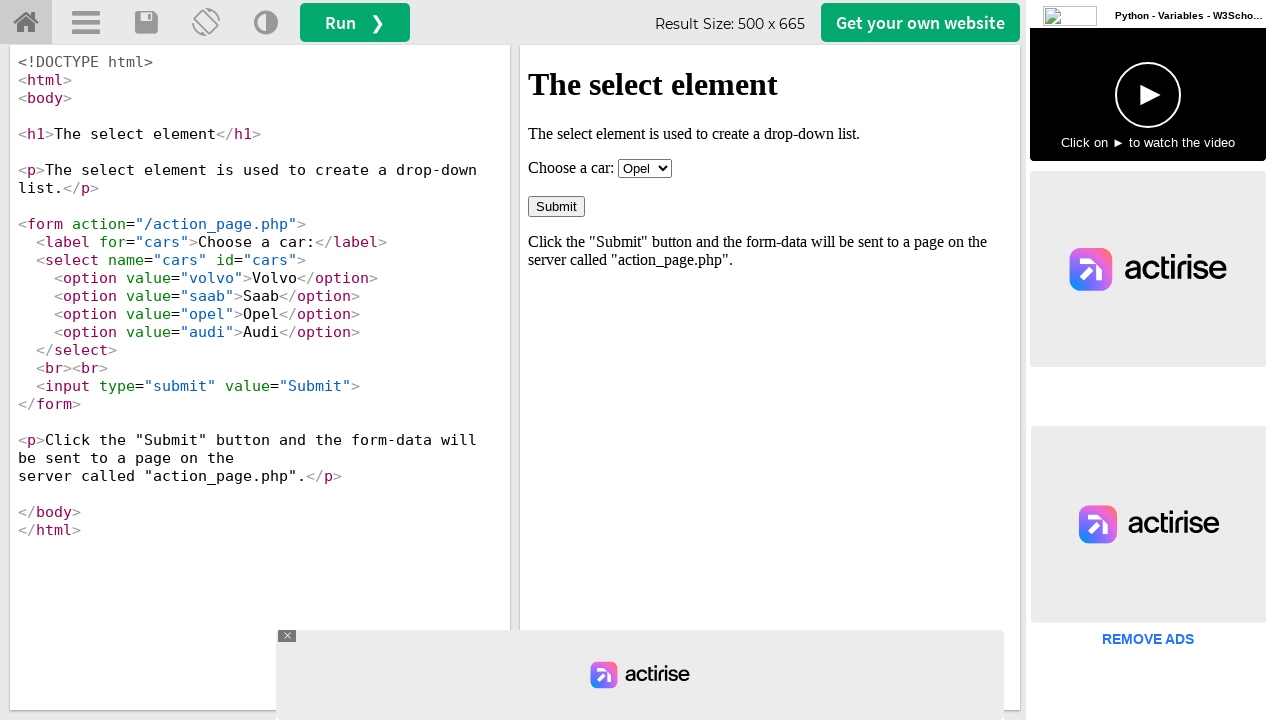

Selected 'Audi' option by visible text from cars dropdown on #iframeResult >> internal:control=enter-frame >> select#cars
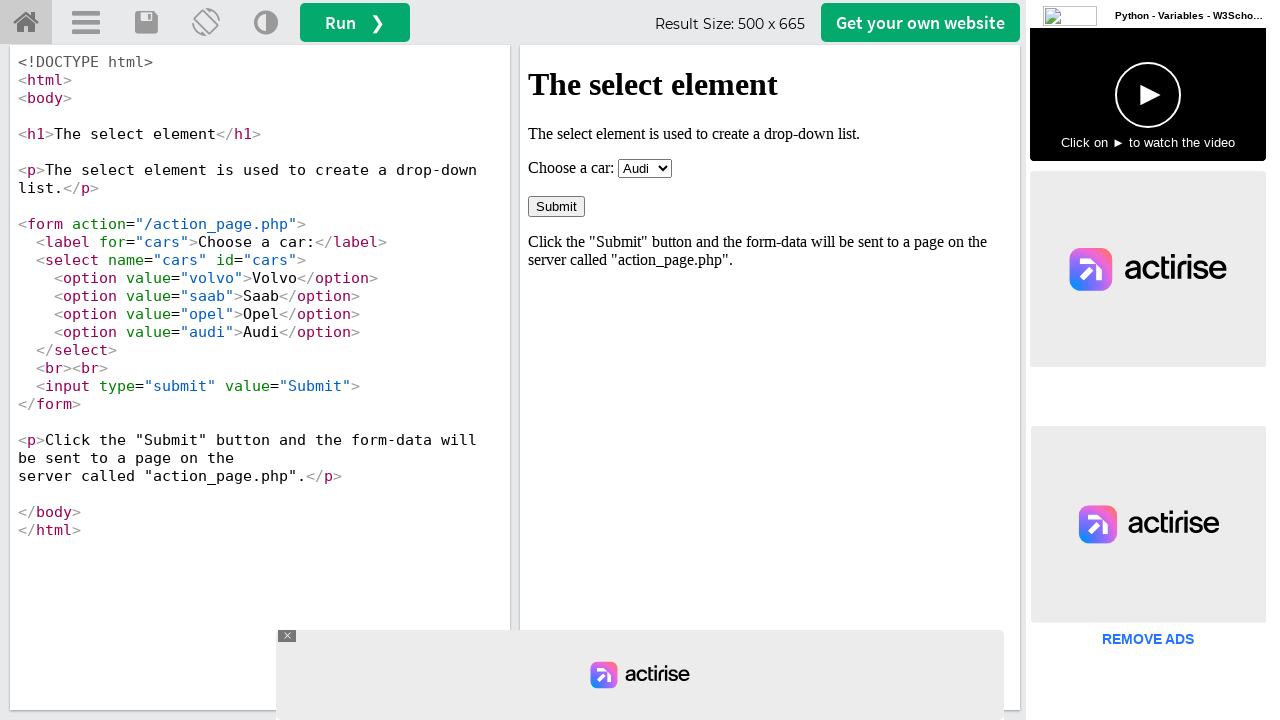

Clicked submit button to submit form at (556, 206) on #iframeResult >> internal:control=enter-frame >> input[type='submit']
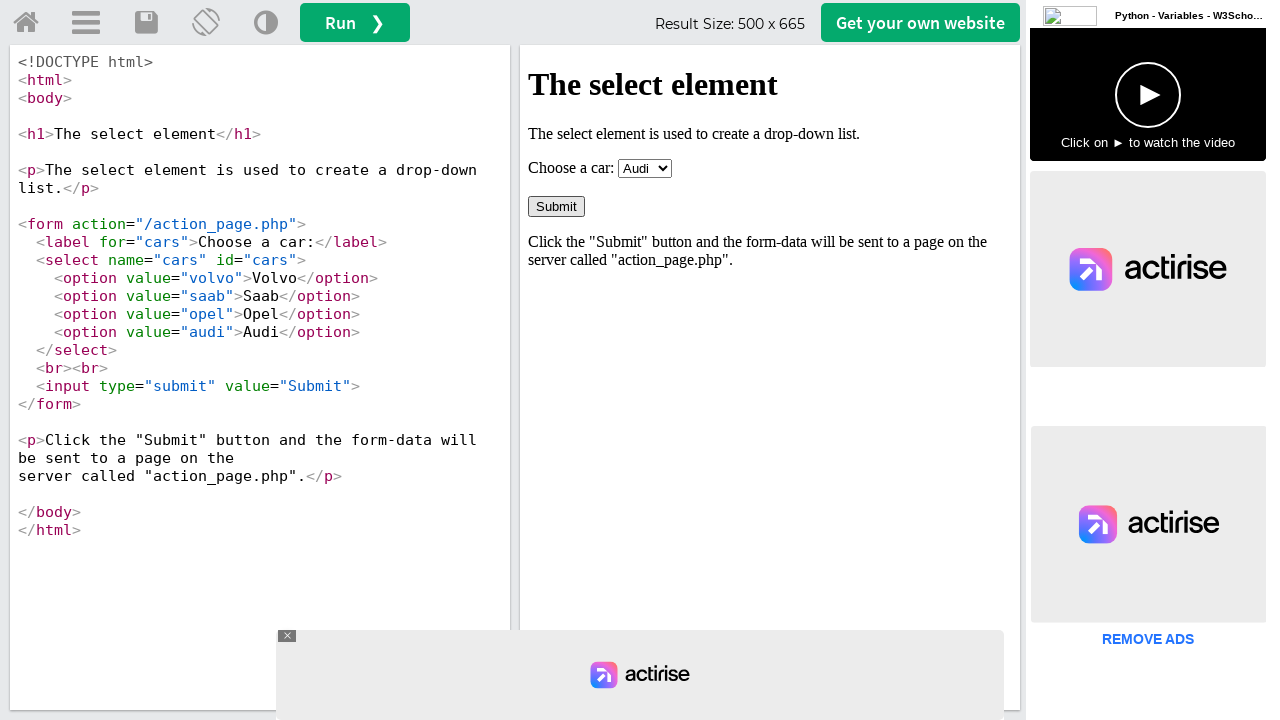

Result message 'cars=audi' appeared on page, confirming form submission
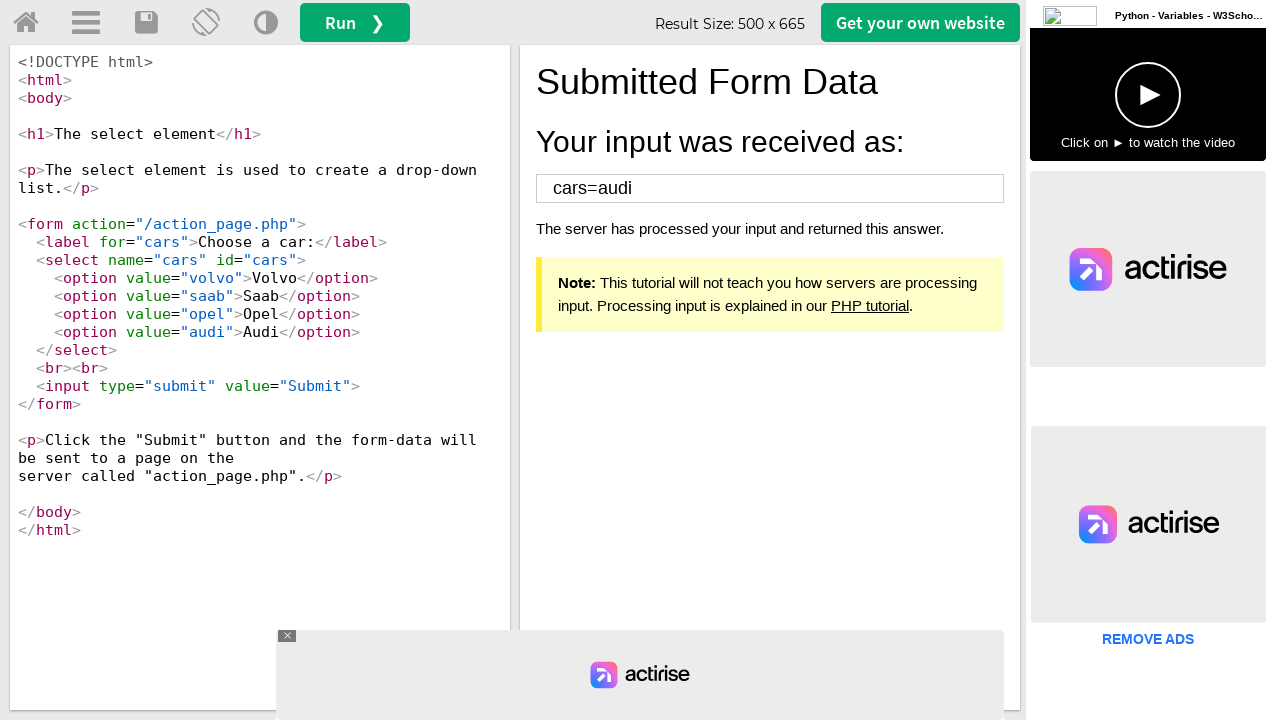

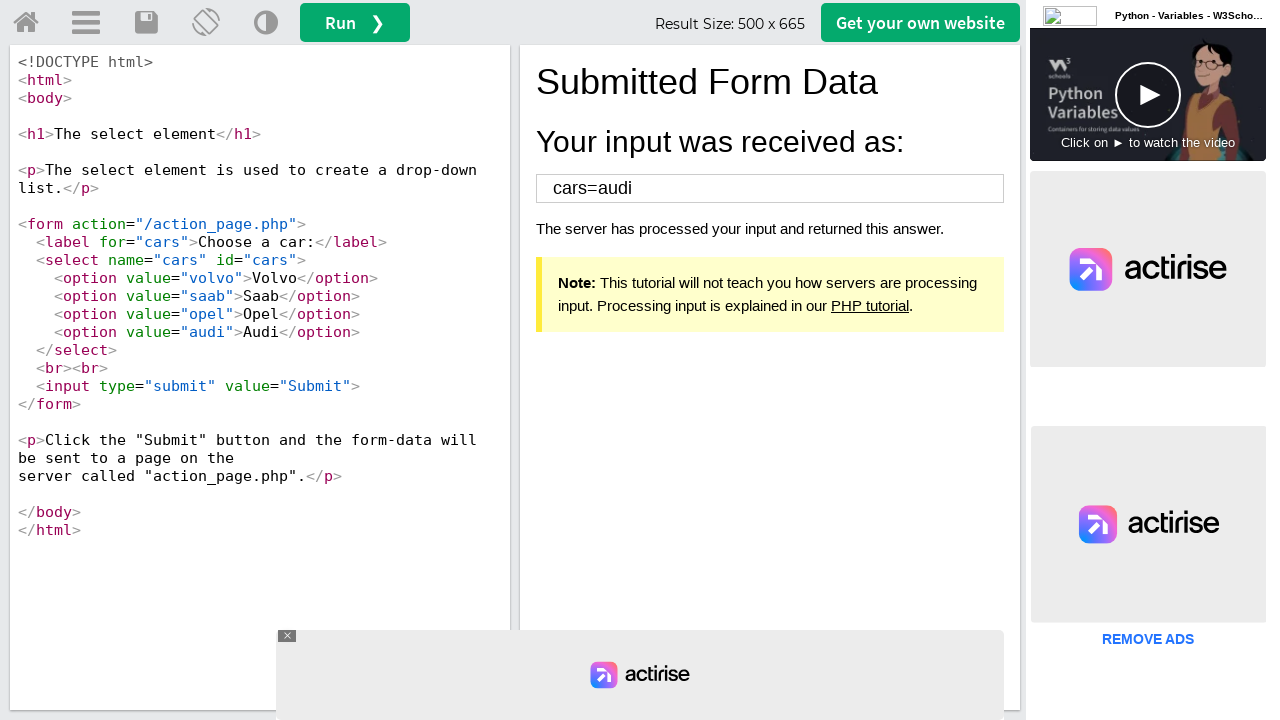